Tests the Greet-A-Cat page with a specific cat name in the URL and verifies the personalized greeting

Starting URL: https://cs1632.appspot.com/

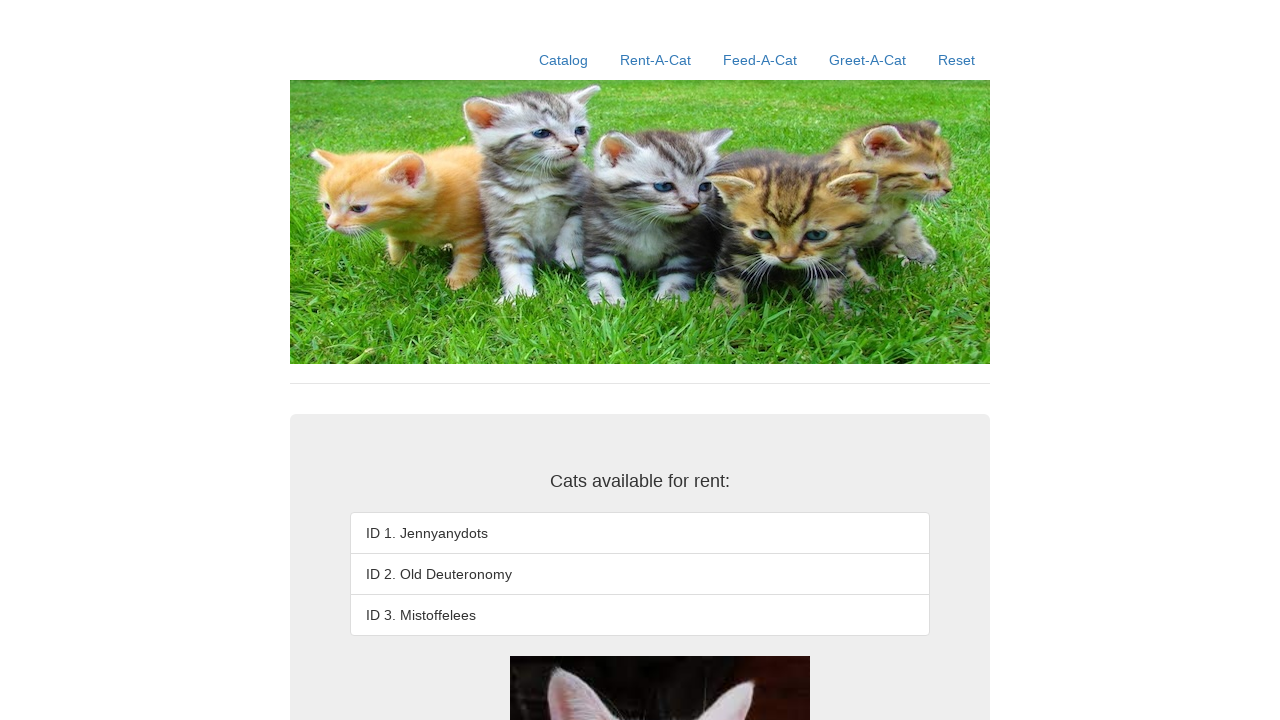

Clicked Reset link at (956, 60) on a:text('Reset')
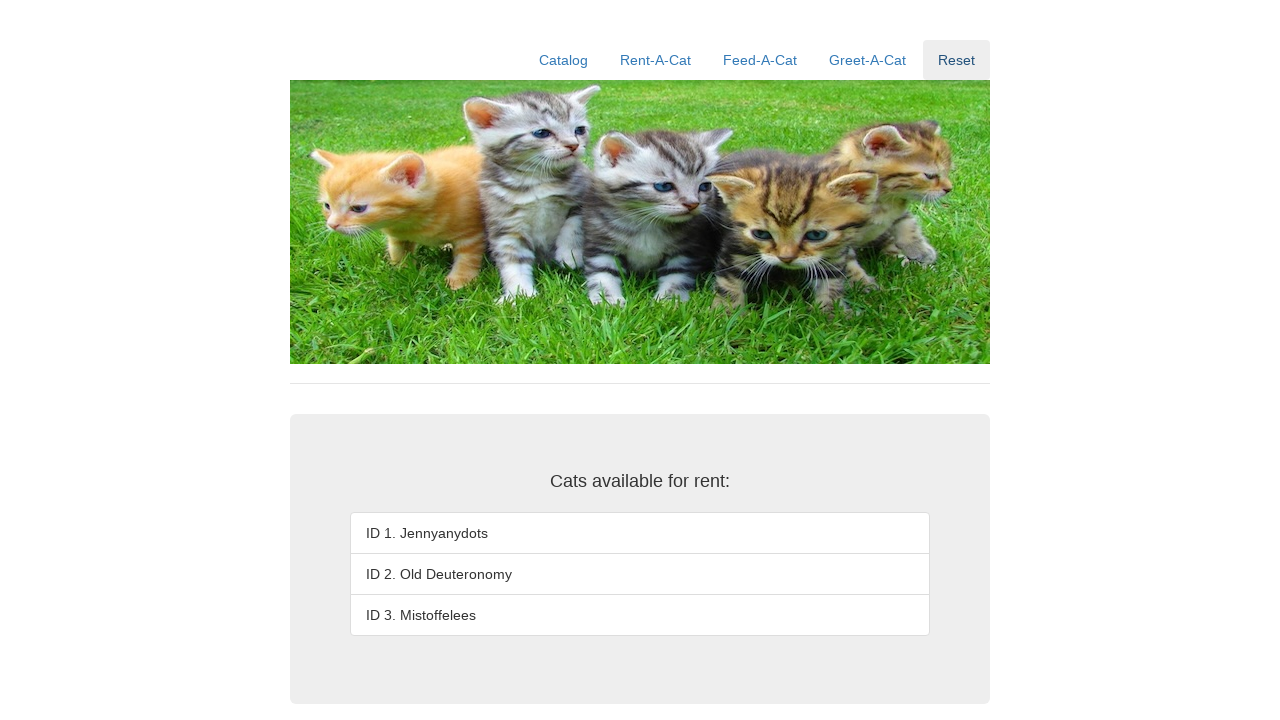

Navigated to greet-a-cat page with cat name 'Jennyanydots'
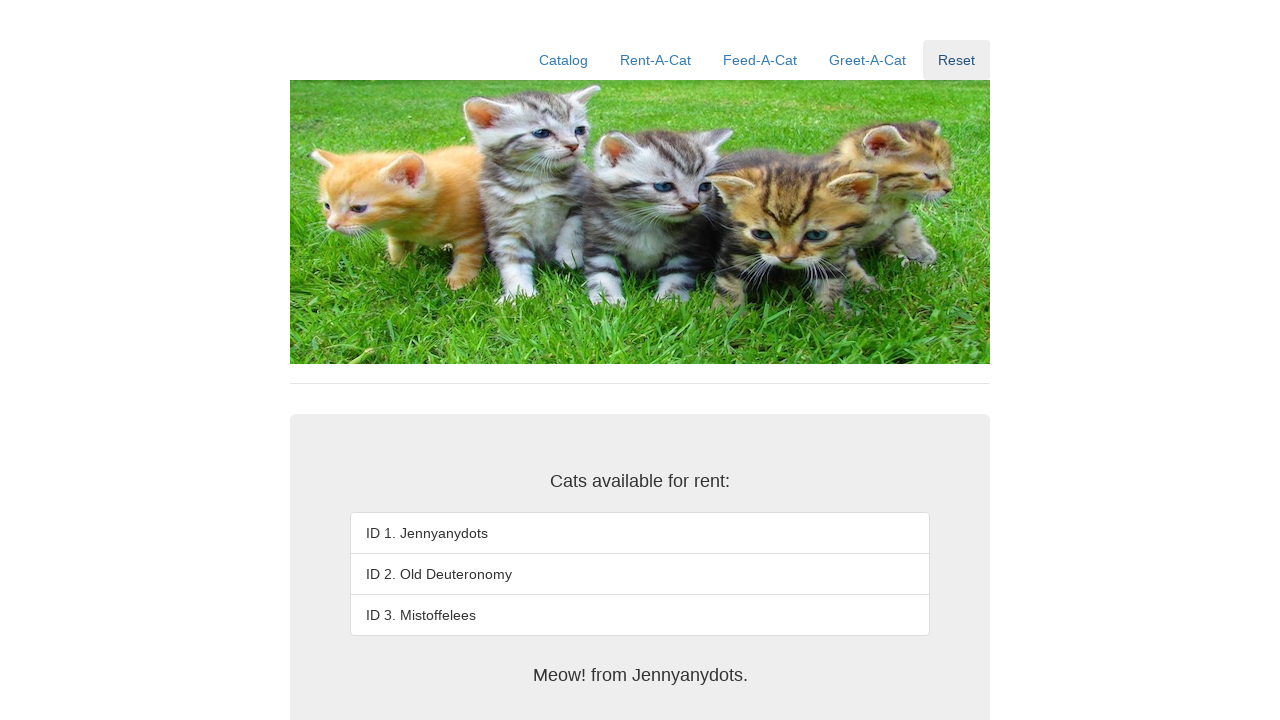

Retrieved greeting text from page
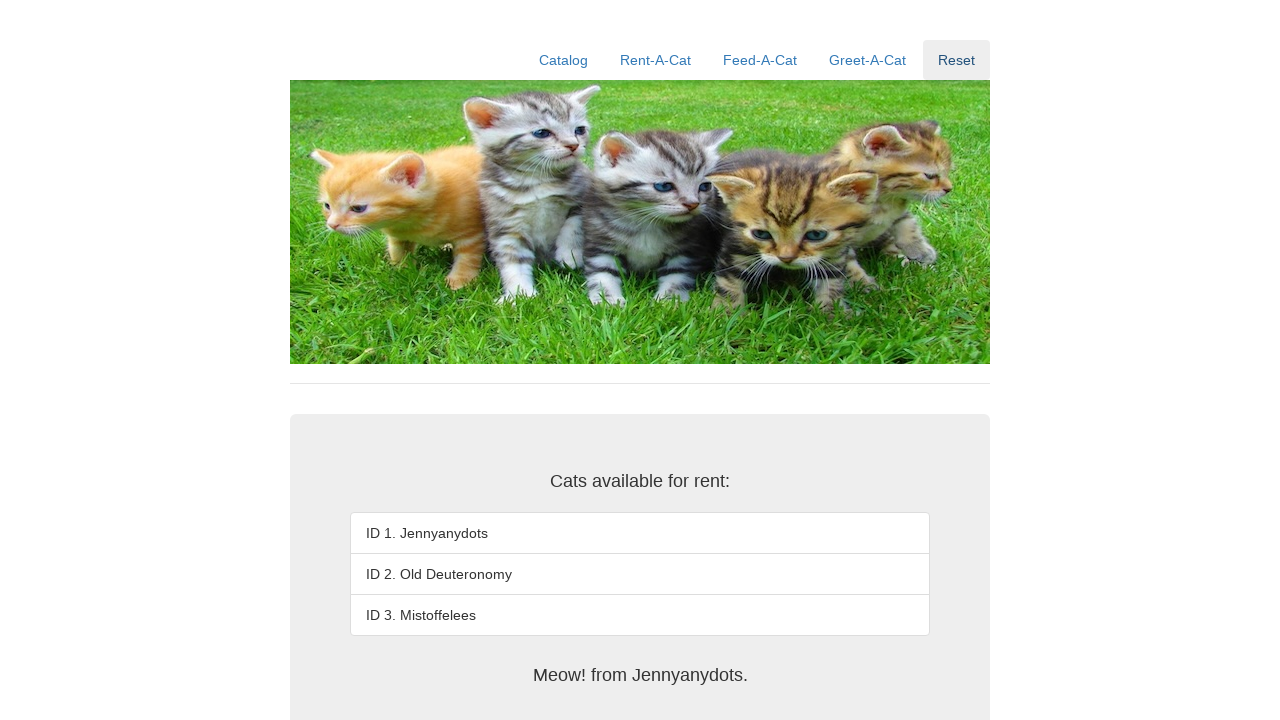

Verified greeting text matches expected personalized greeting for Jennyanydots
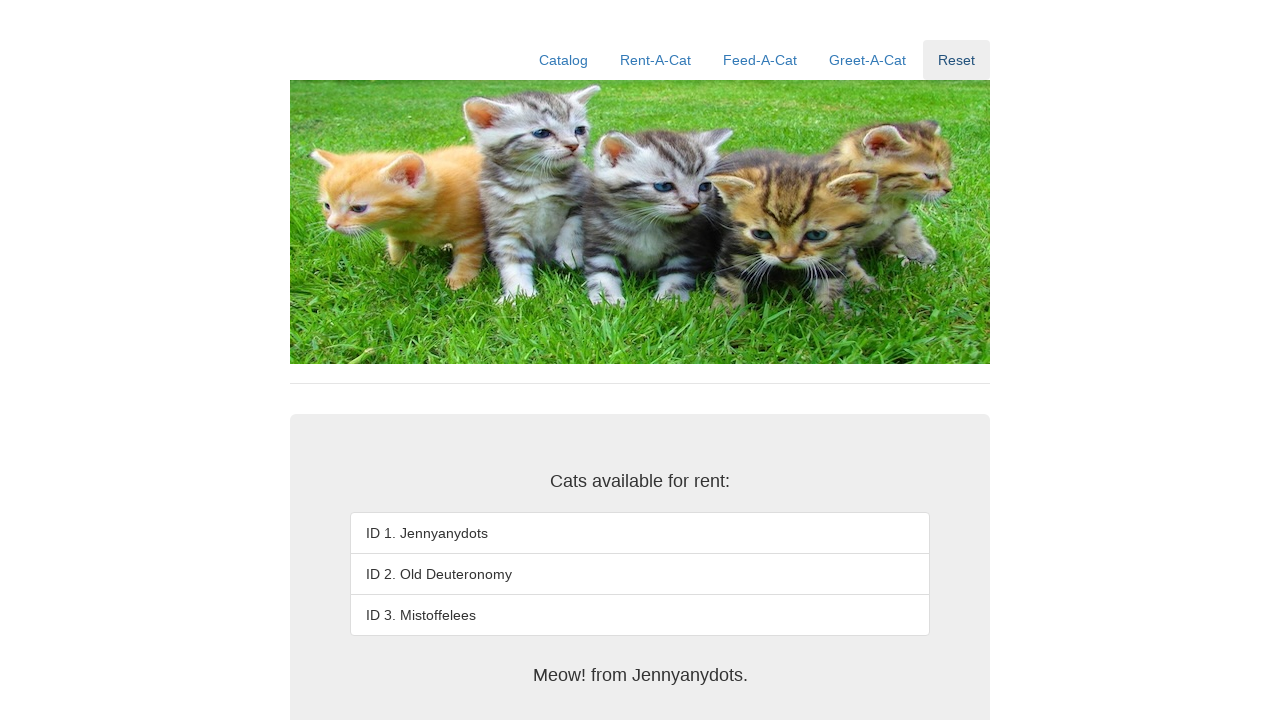

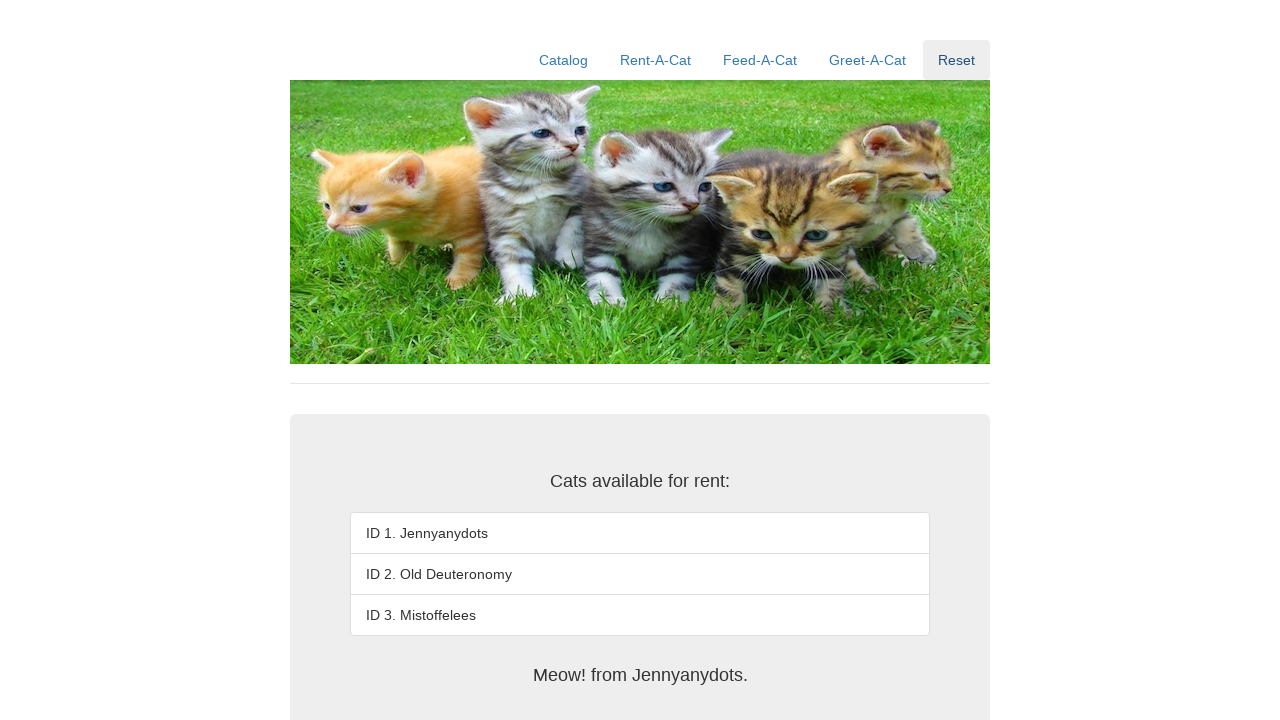